Navigates to testotomasyonu.com and verifies the URL contains the expected text

Starting URL: https://www.testotomasyonu.com

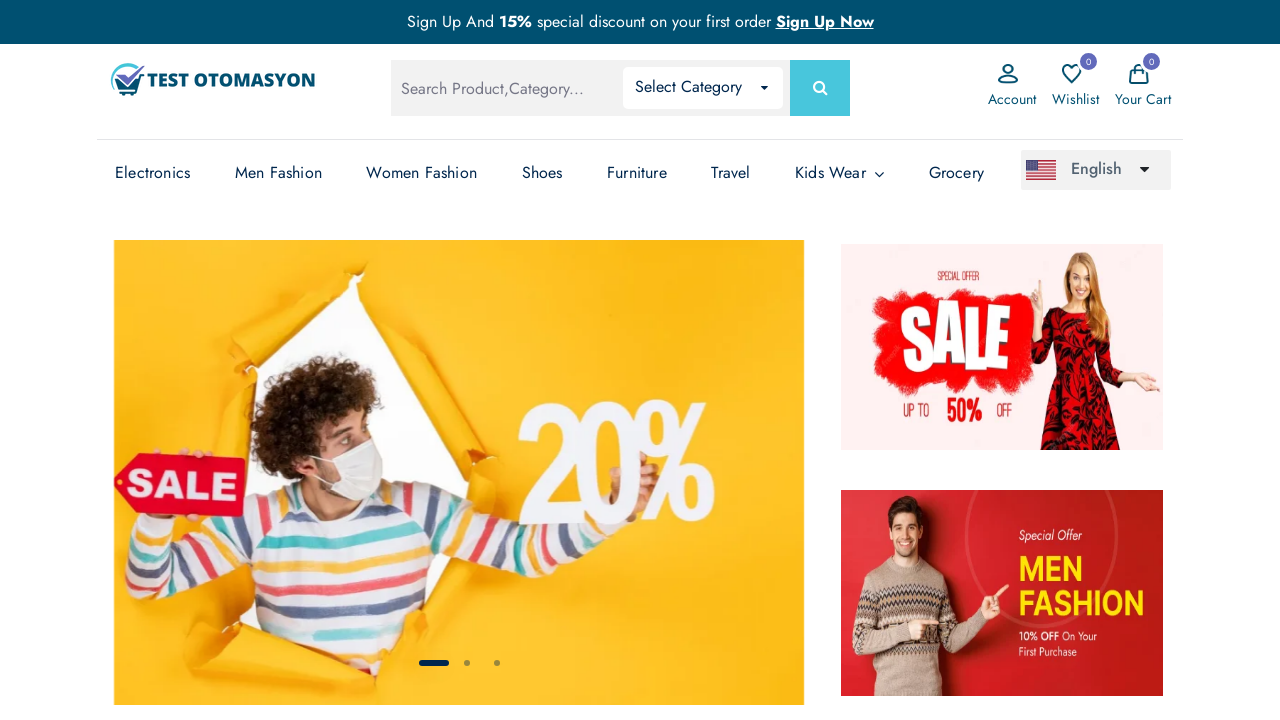

Verified URL contains 'testotomasyonu'
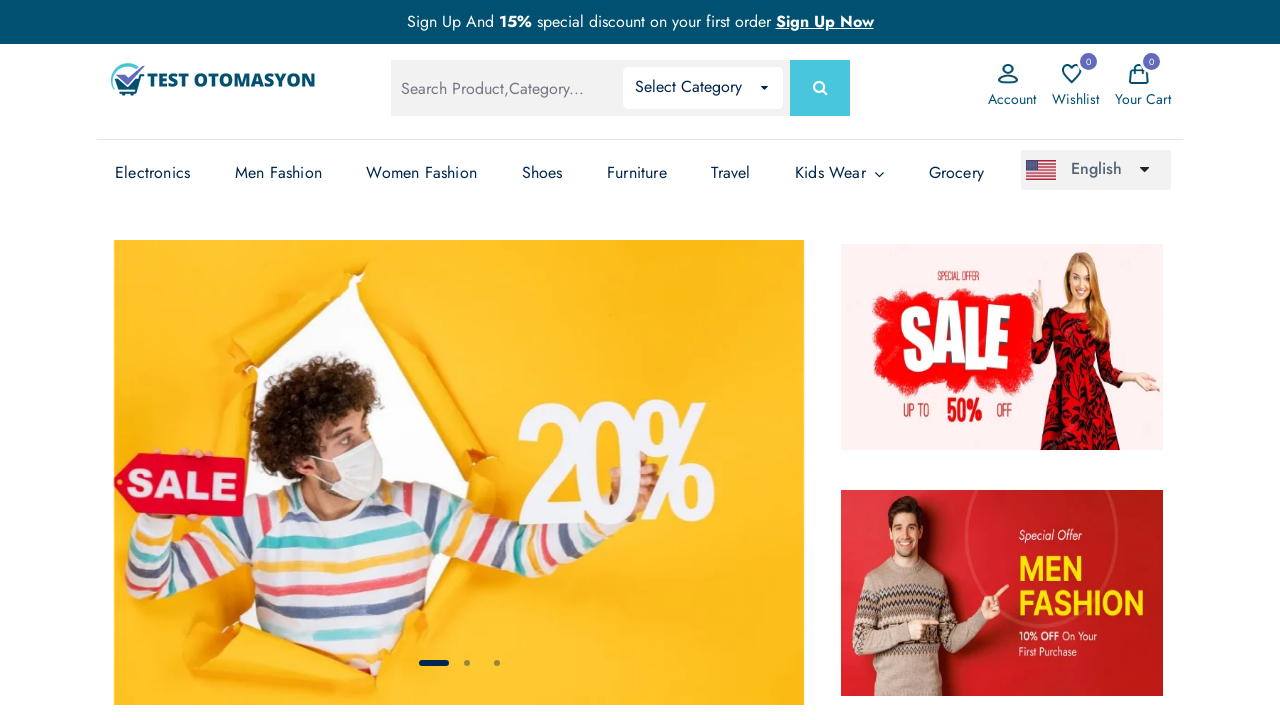

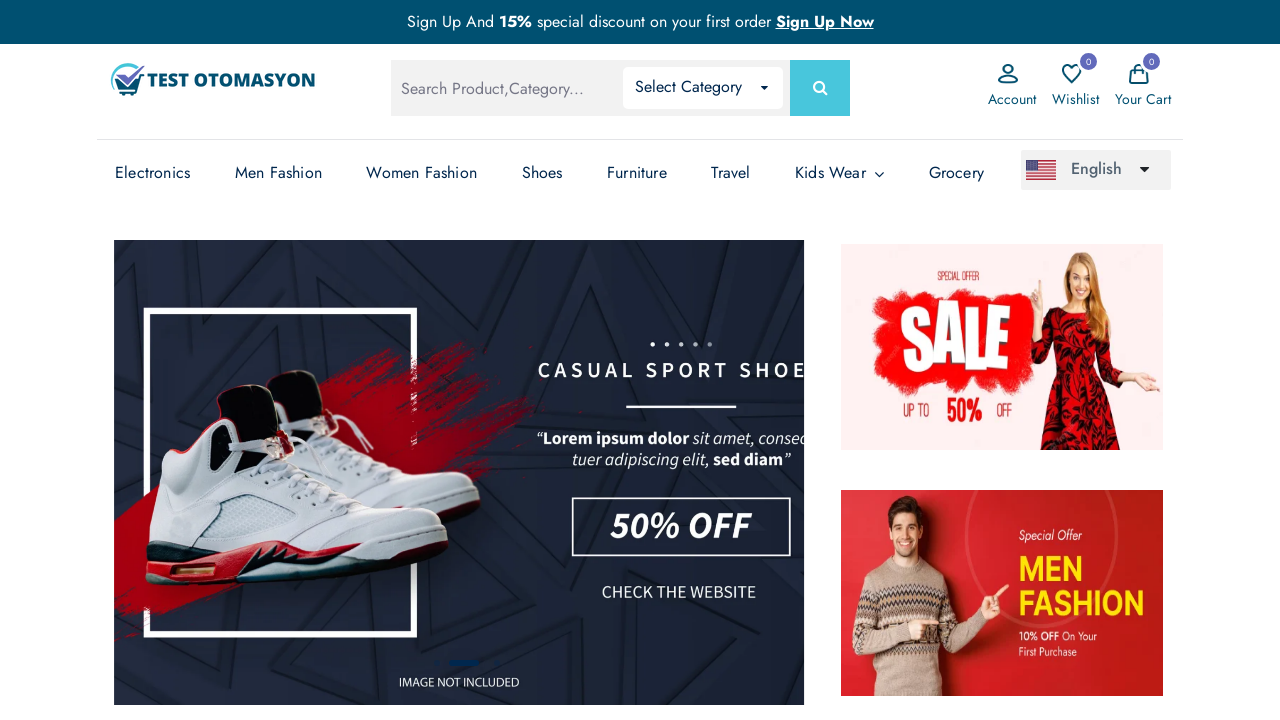